Clicks the Right button on the buttons demo page

Starting URL: https://formy-project.herokuapp.com/buttons#

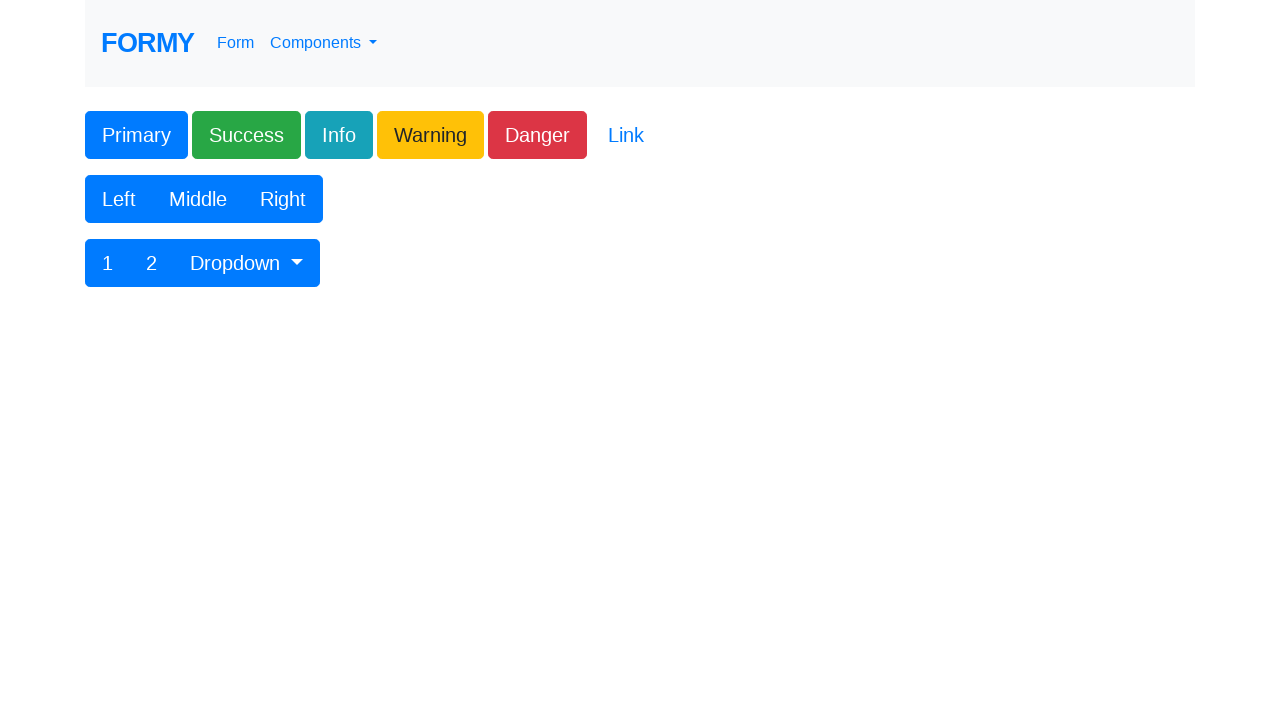

Clicked the Right button on the buttons demo page at (283, 199) on button:has-text('Right')
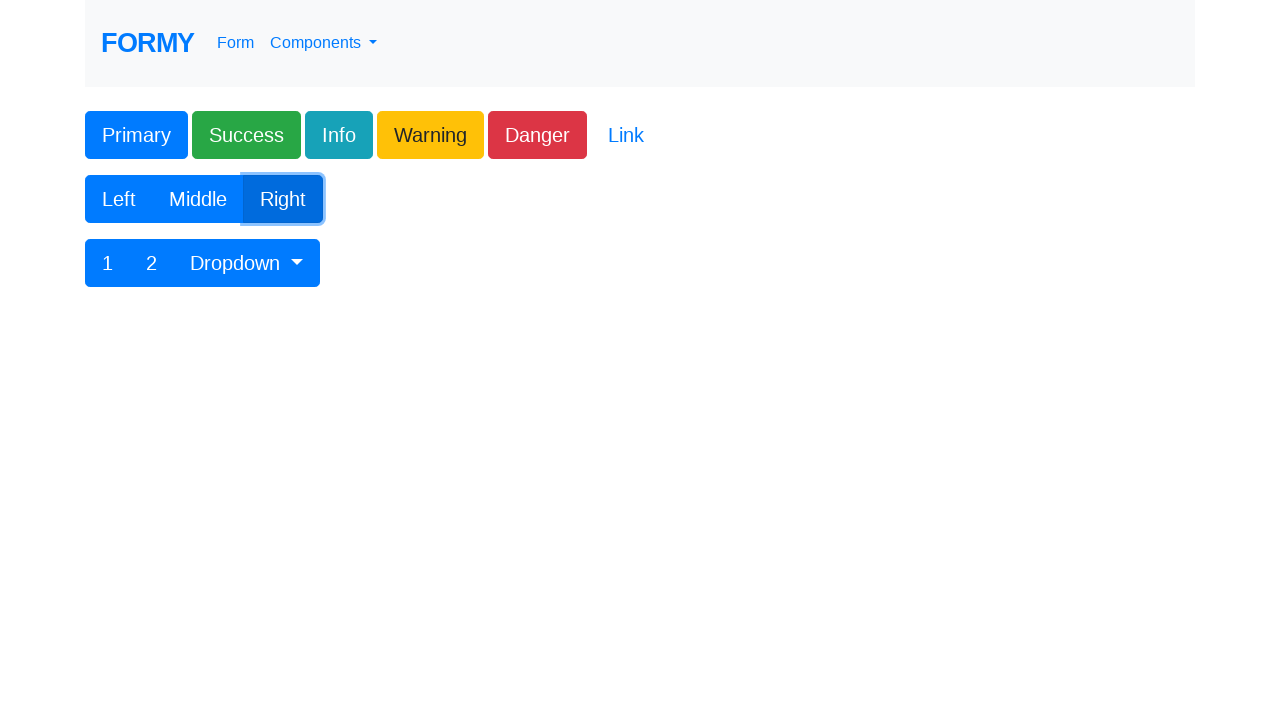

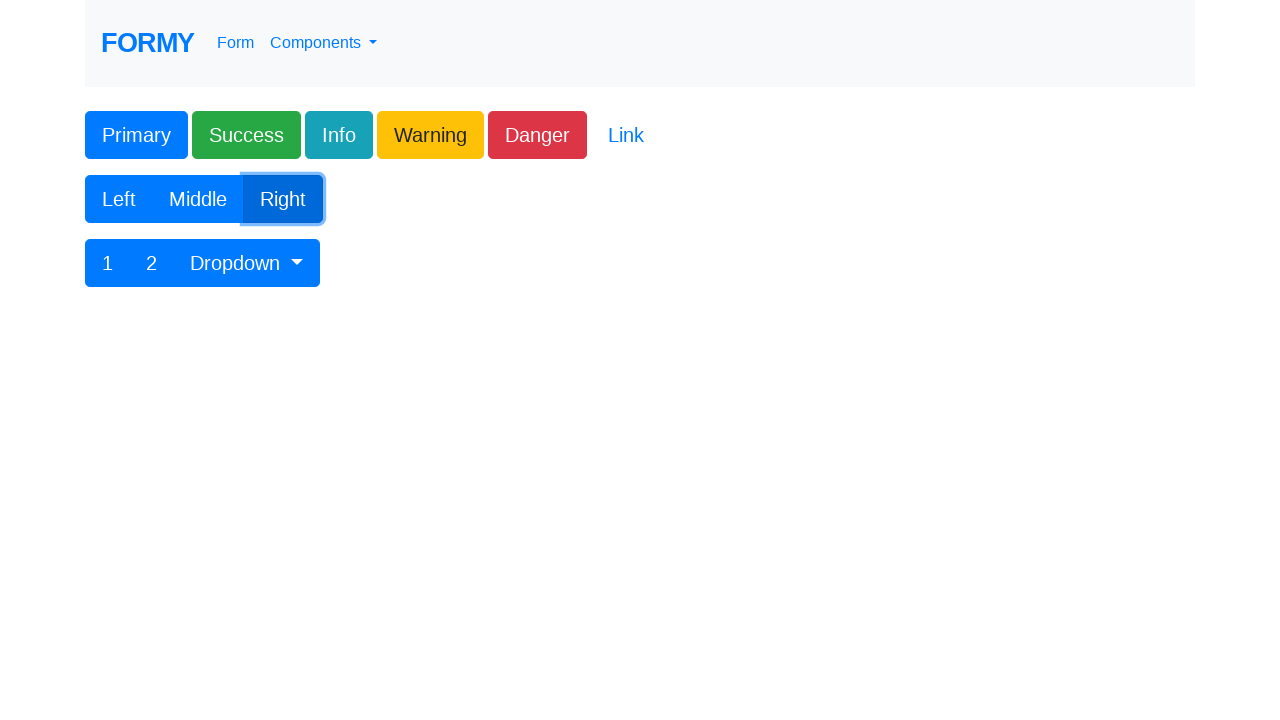